Tests dynamic controls with explicit waits by clicking Remove button, waiting for "It's gone!" message, then clicking Add button and waiting for "It's back!" message.

Starting URL: https://the-internet.herokuapp.com/dynamic_controls

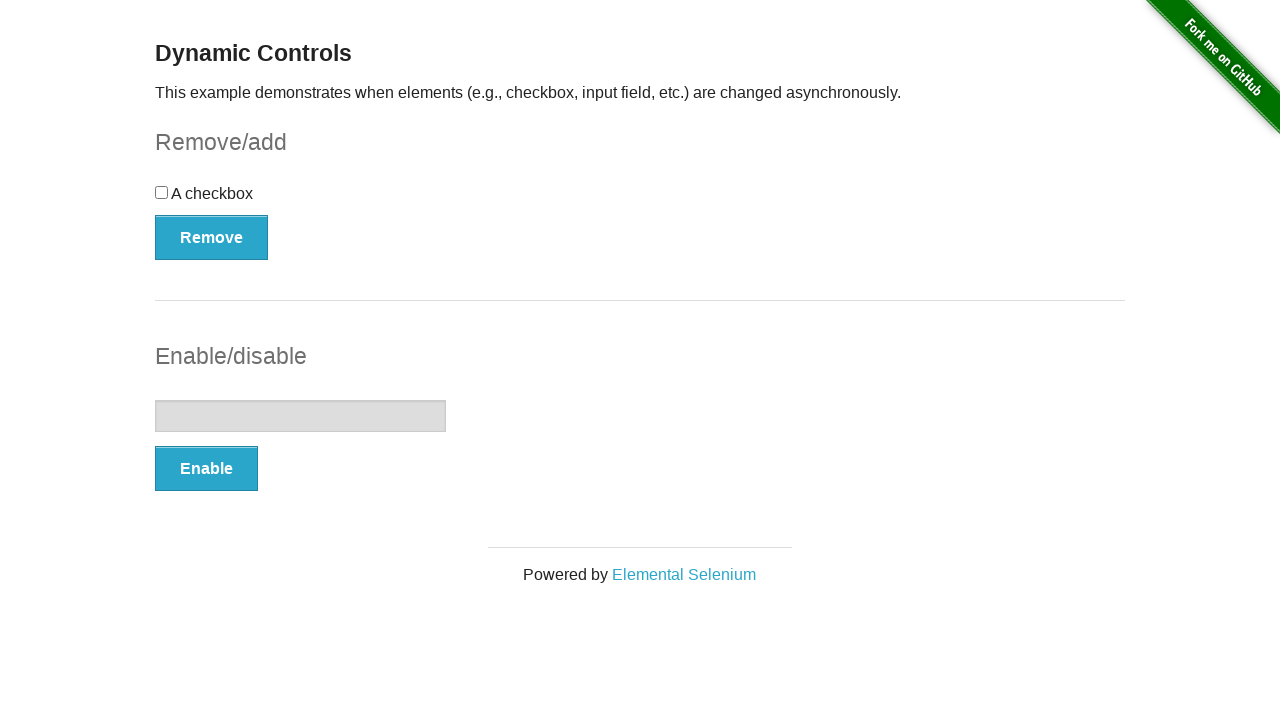

Clicked Remove button at (212, 237) on xpath=//button[@onclick='swapCheckbox()']
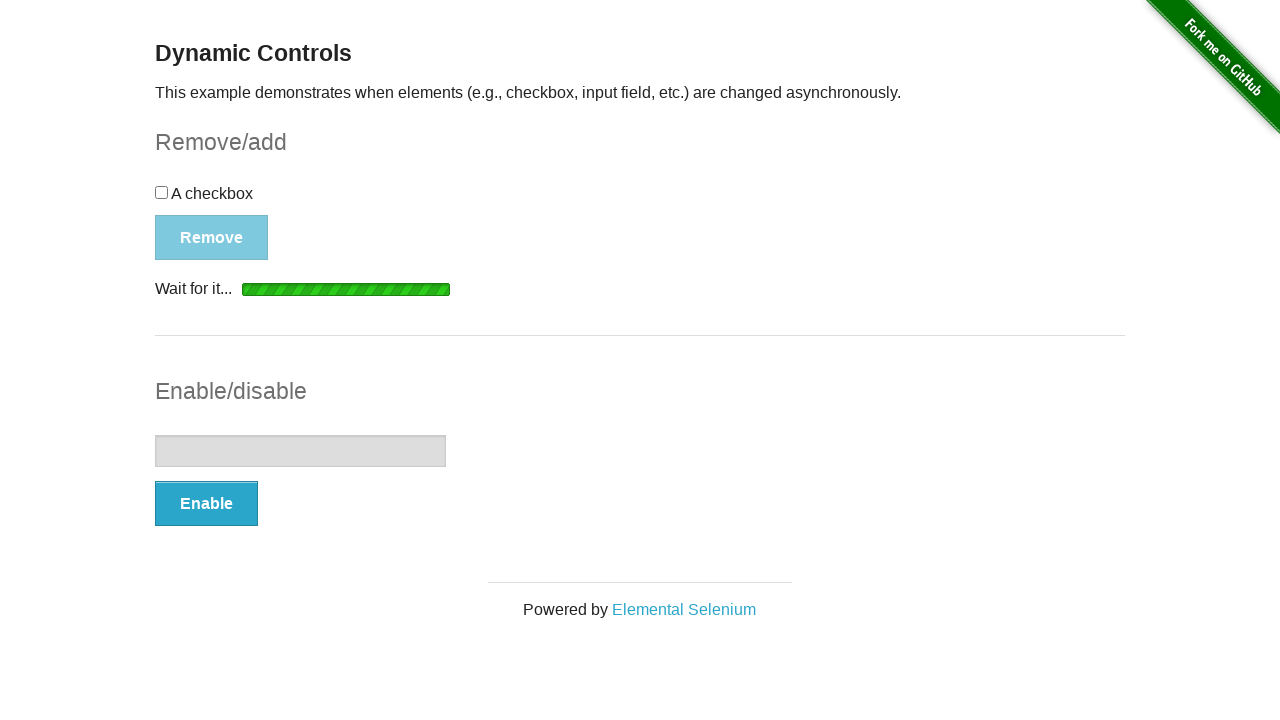

Waited for and element appeared with "It's gone!" message
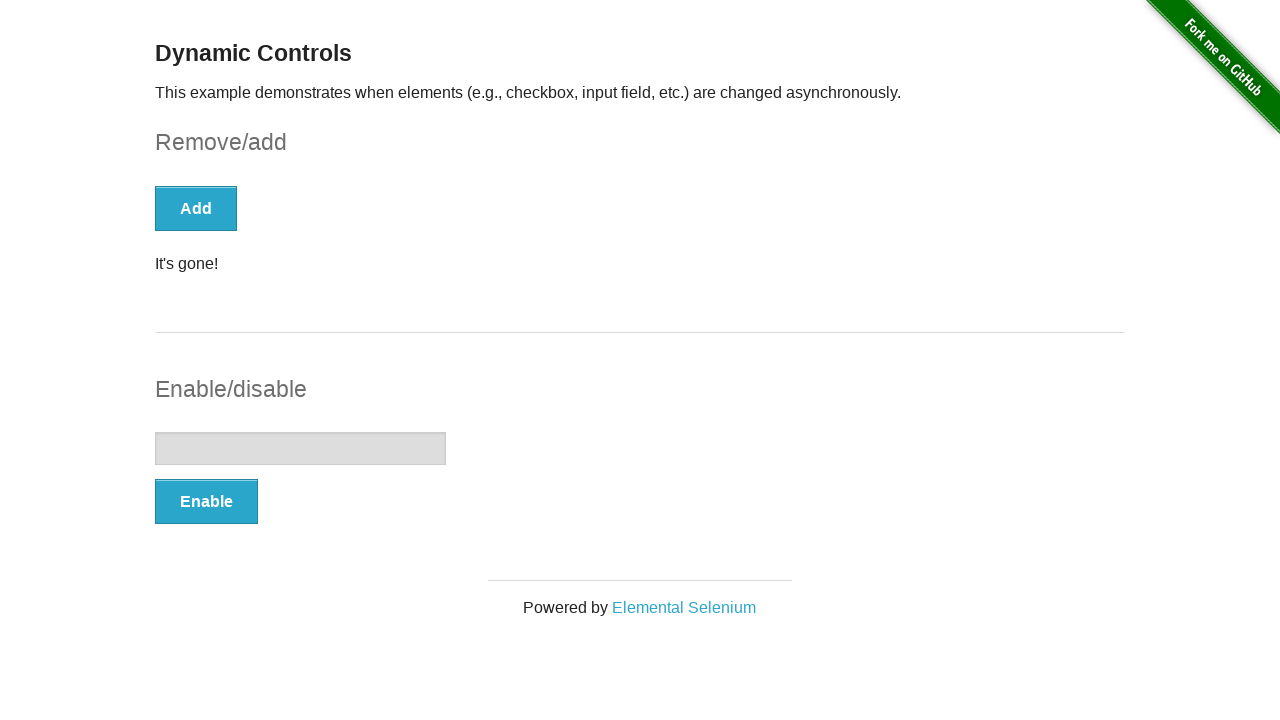

Asserted that "It's gone!" message is visible
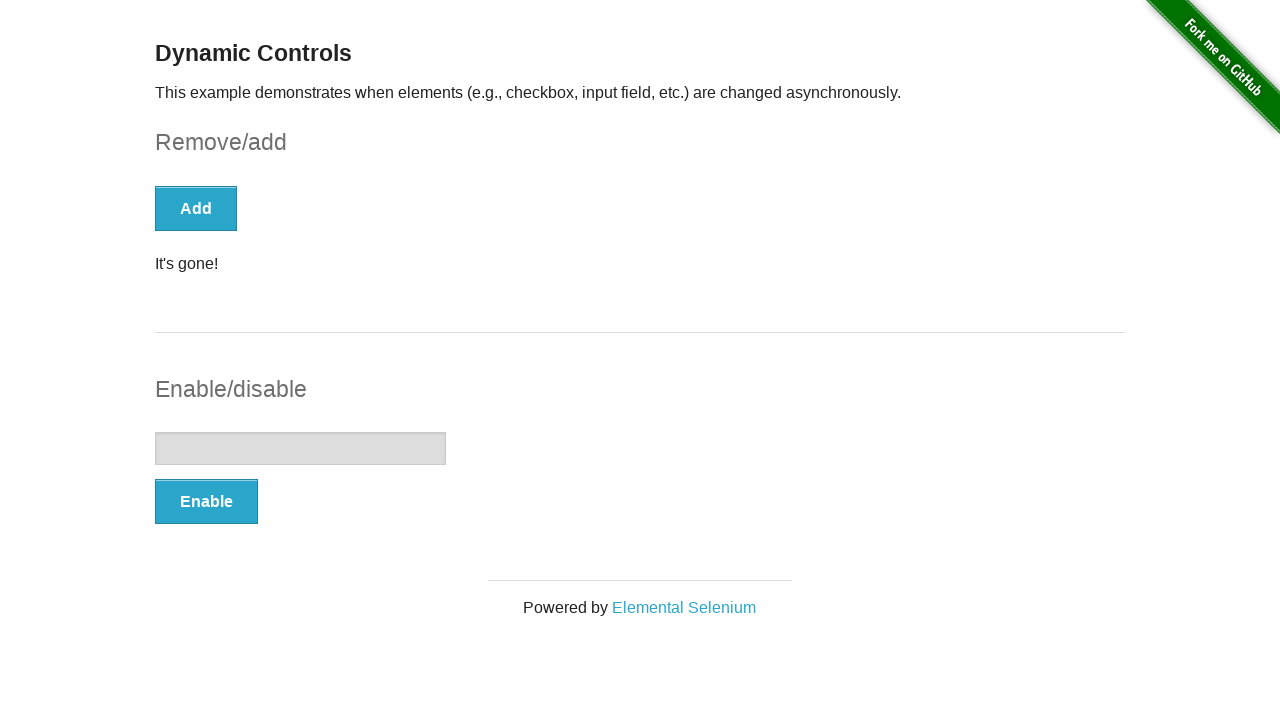

Clicked Add button at (196, 208) on xpath=//button[text()='Add']
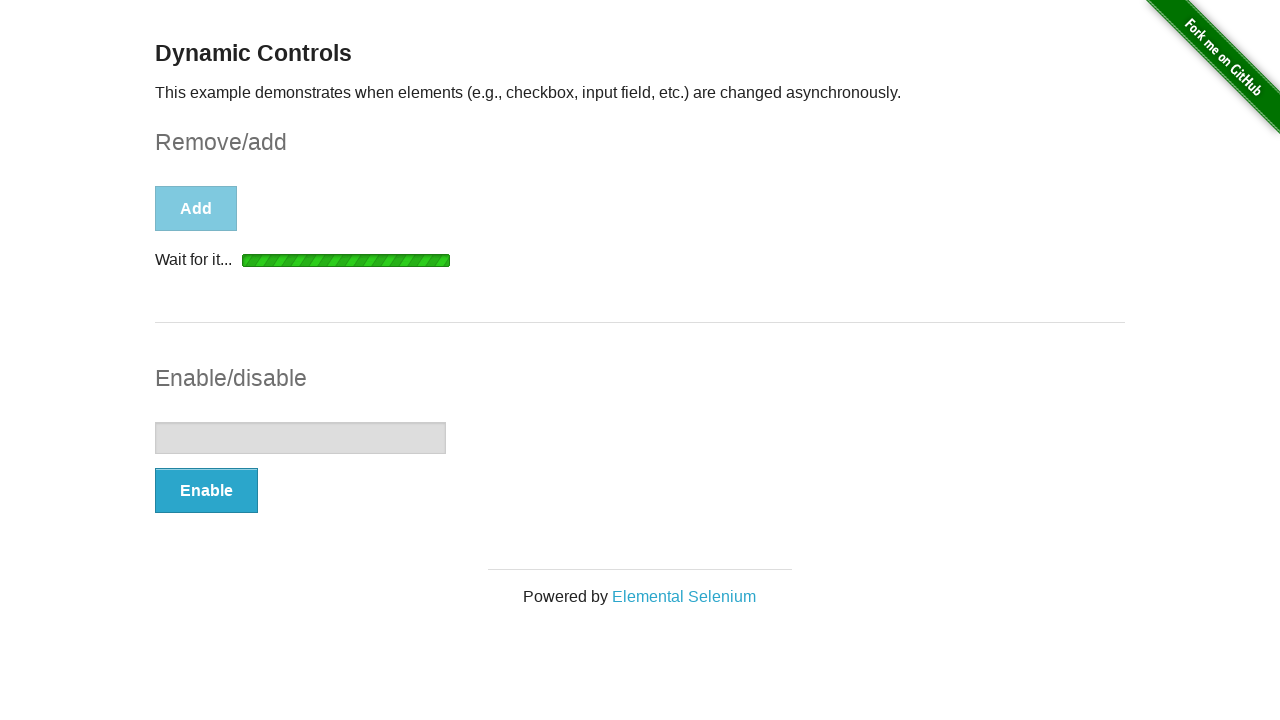

Waited for element appeared with "It's back!" message
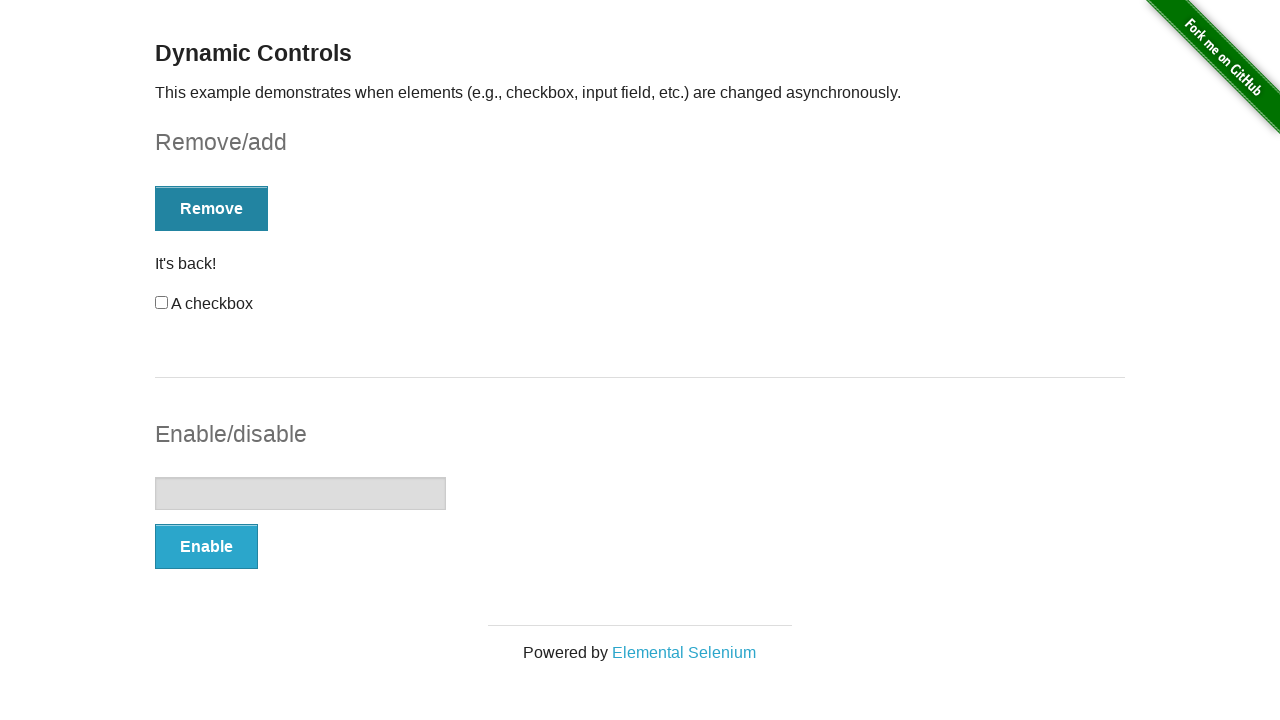

Asserted that "It's back!" message is visible
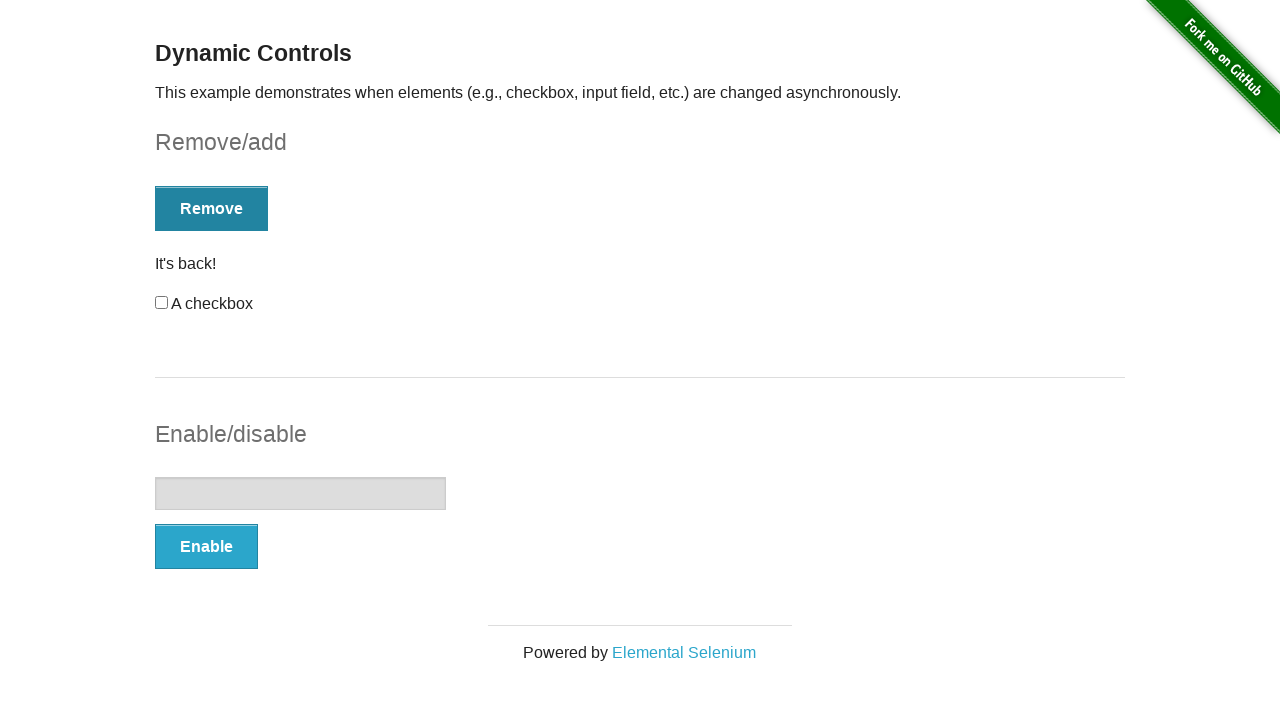

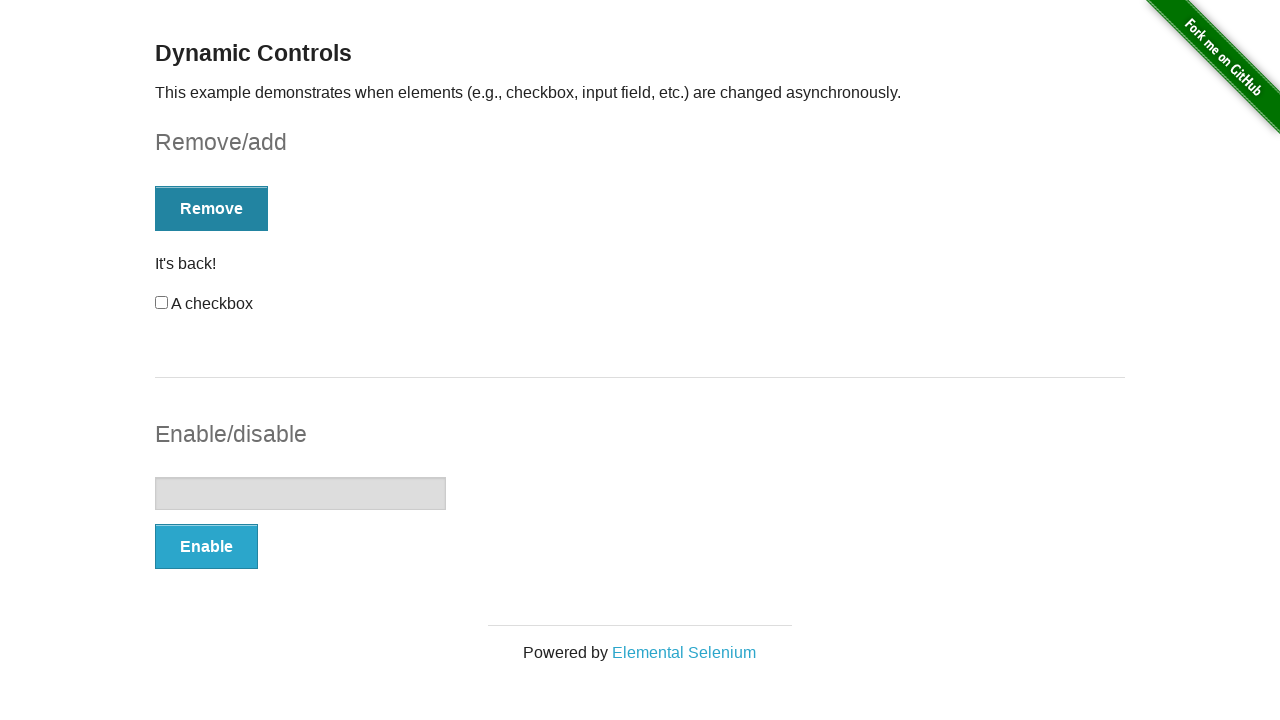